Tests browser navigational commands by navigating between pages, going back/forward in history, and refreshing the page

Starting URL: https://rahulshettyacademy.com/AutomationPractice/

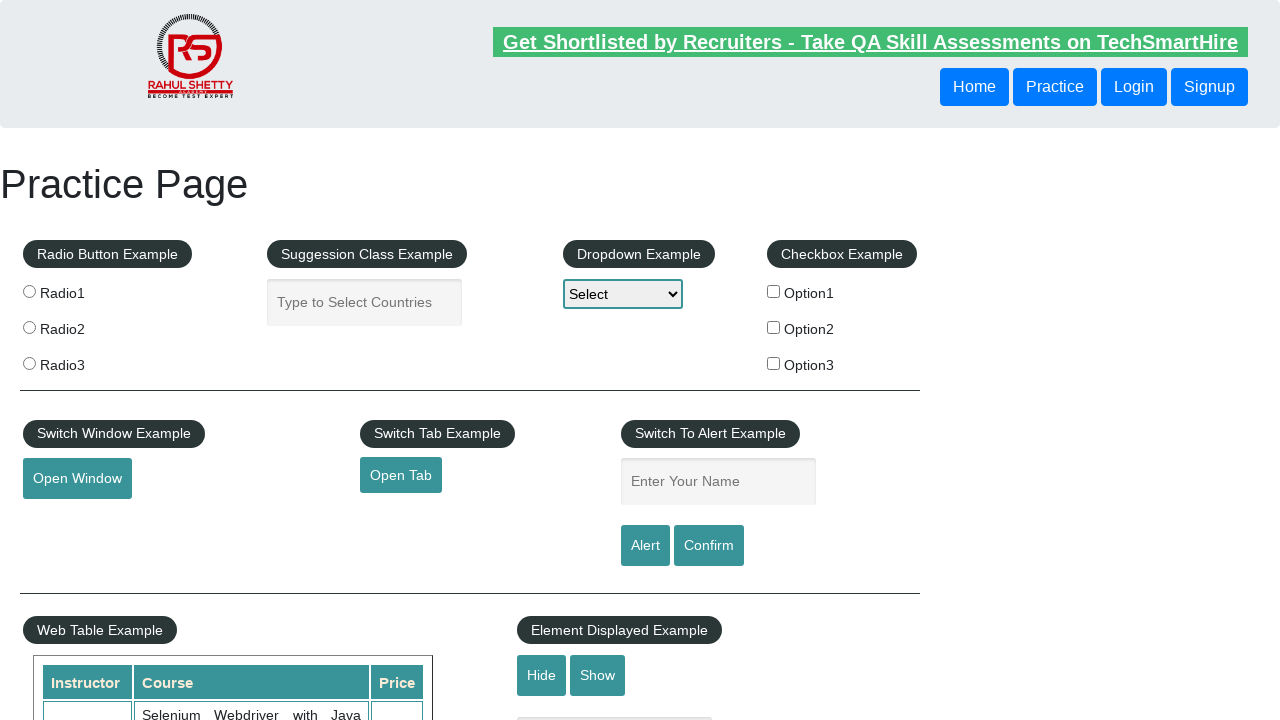

Navigated to OrangeHRM login page
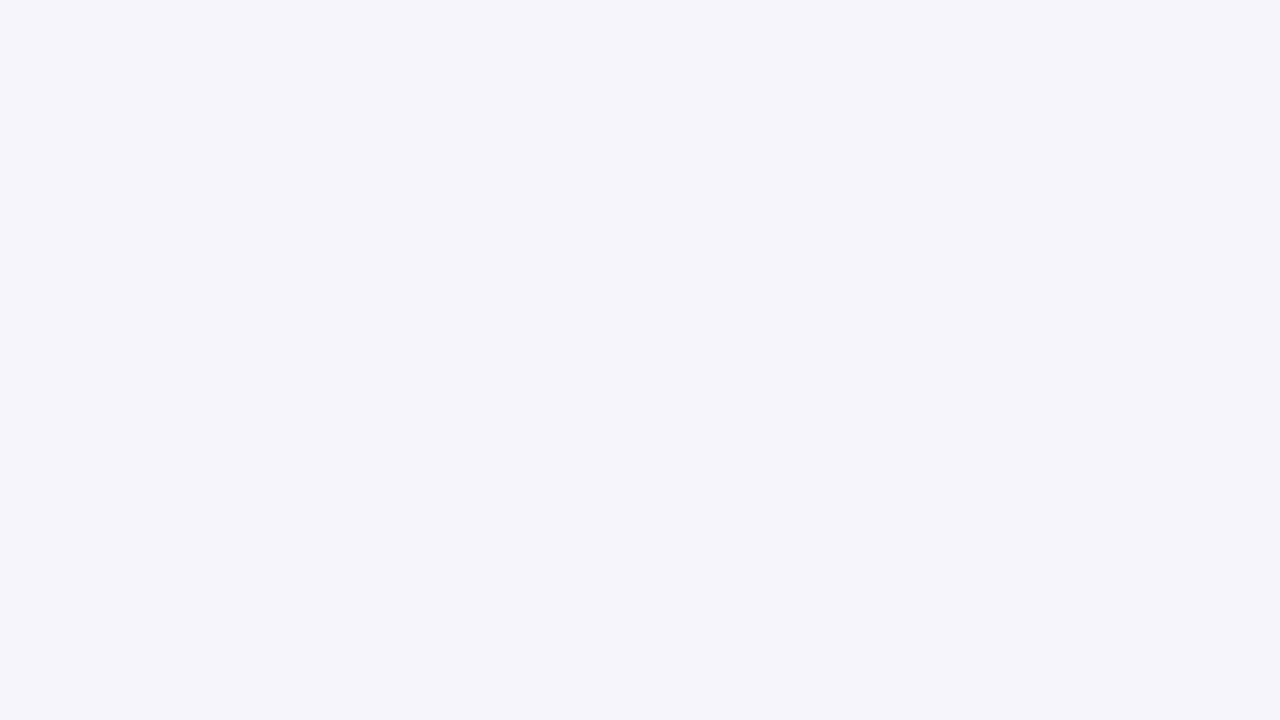

Waited for page to load (domcontentloaded)
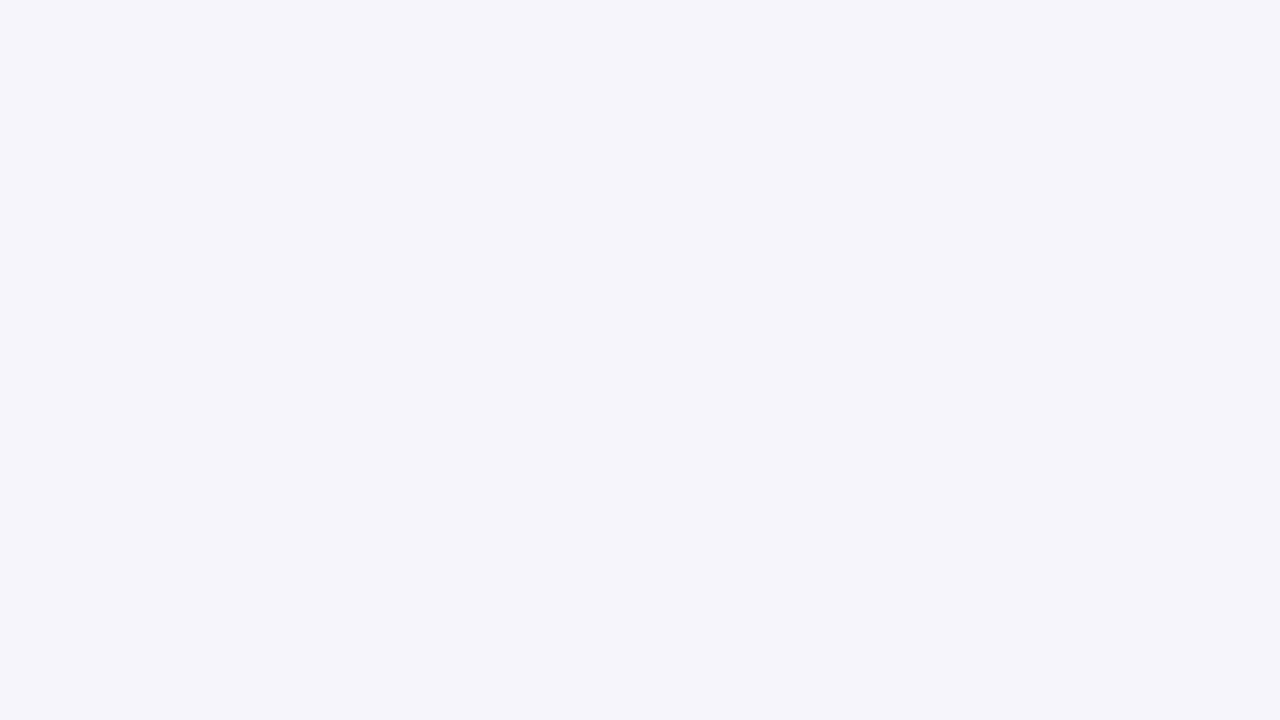

Navigated back to previous page in browser history
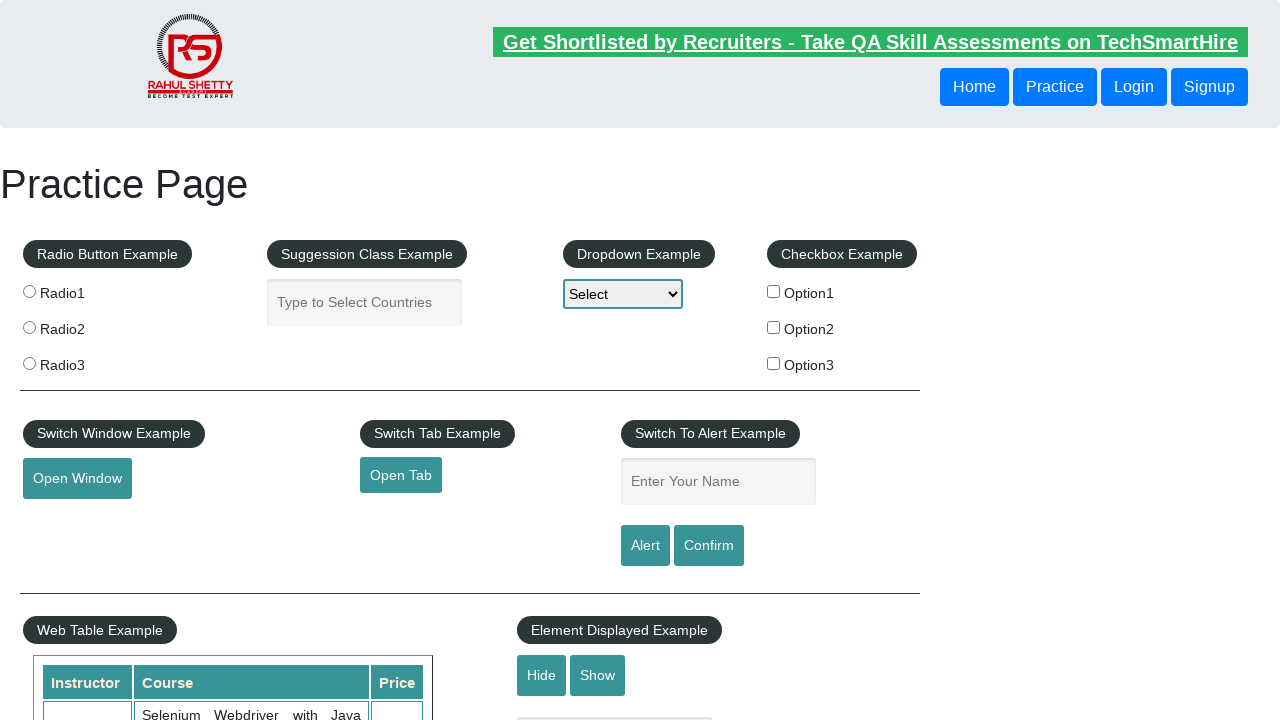

Waited for previous page to load (domcontentloaded)
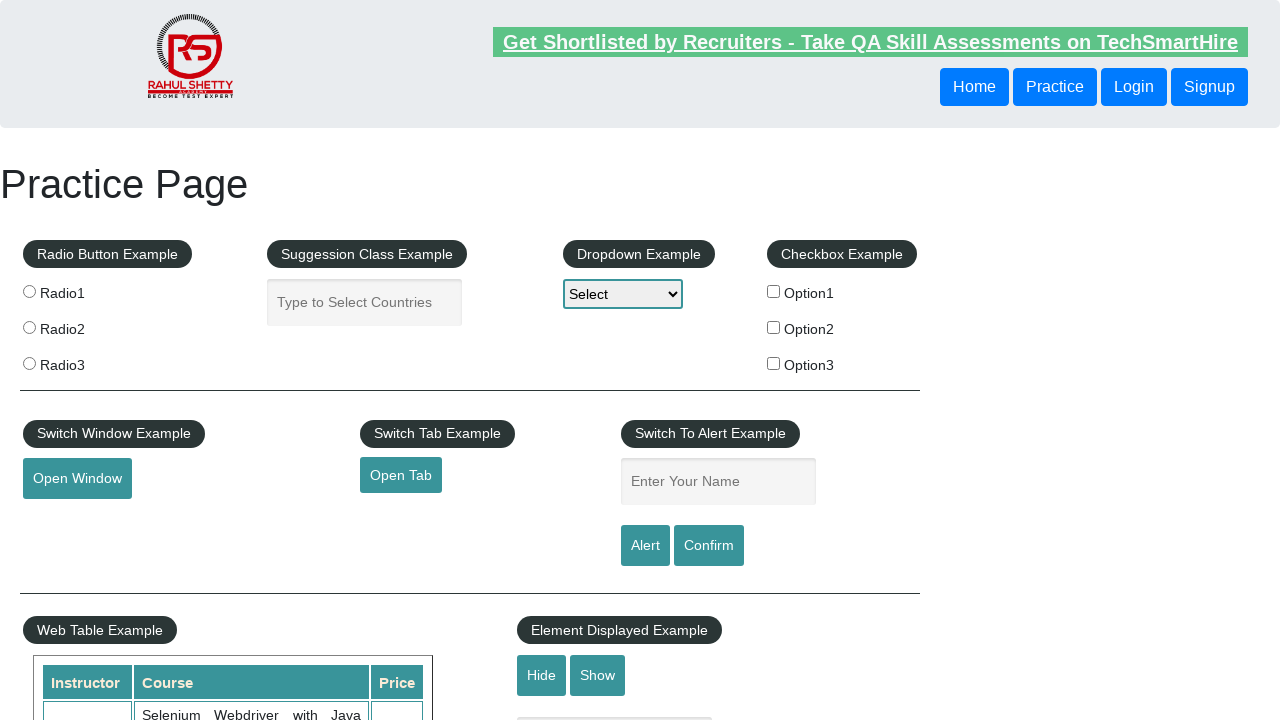

Navigated forward in browser history to OrangeHRM login page
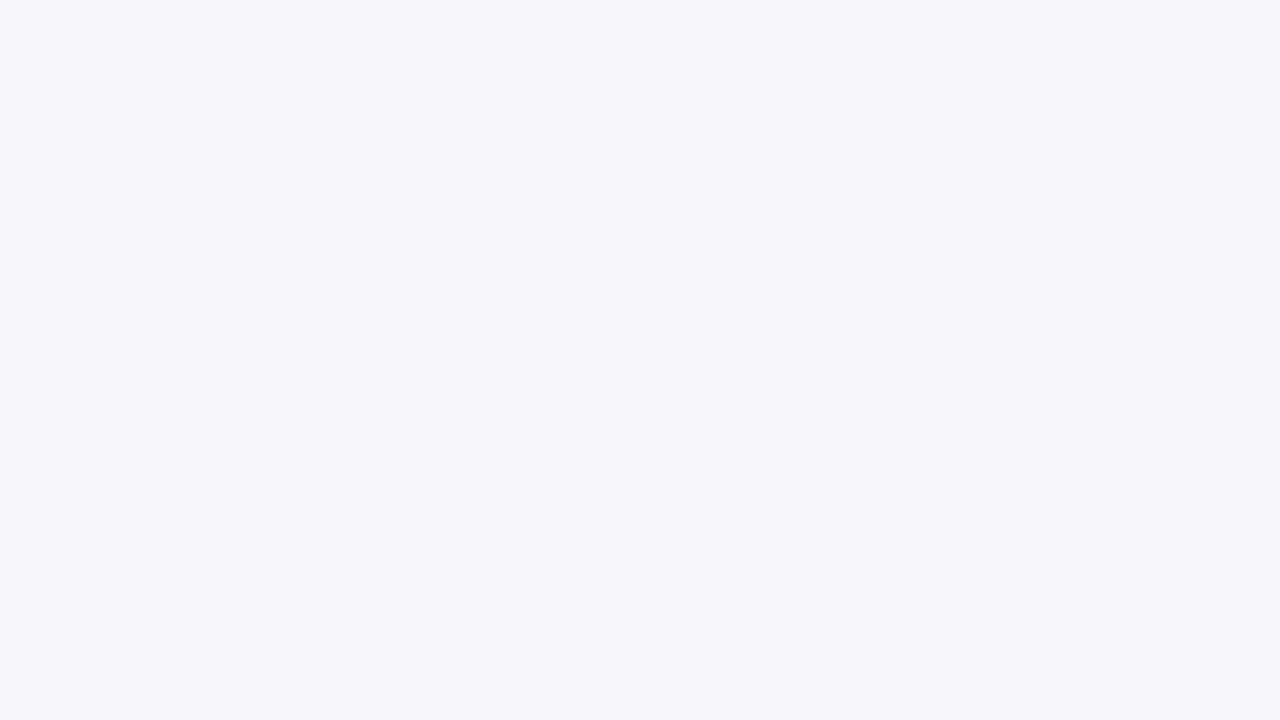

Waited for forward navigation page to load (domcontentloaded)
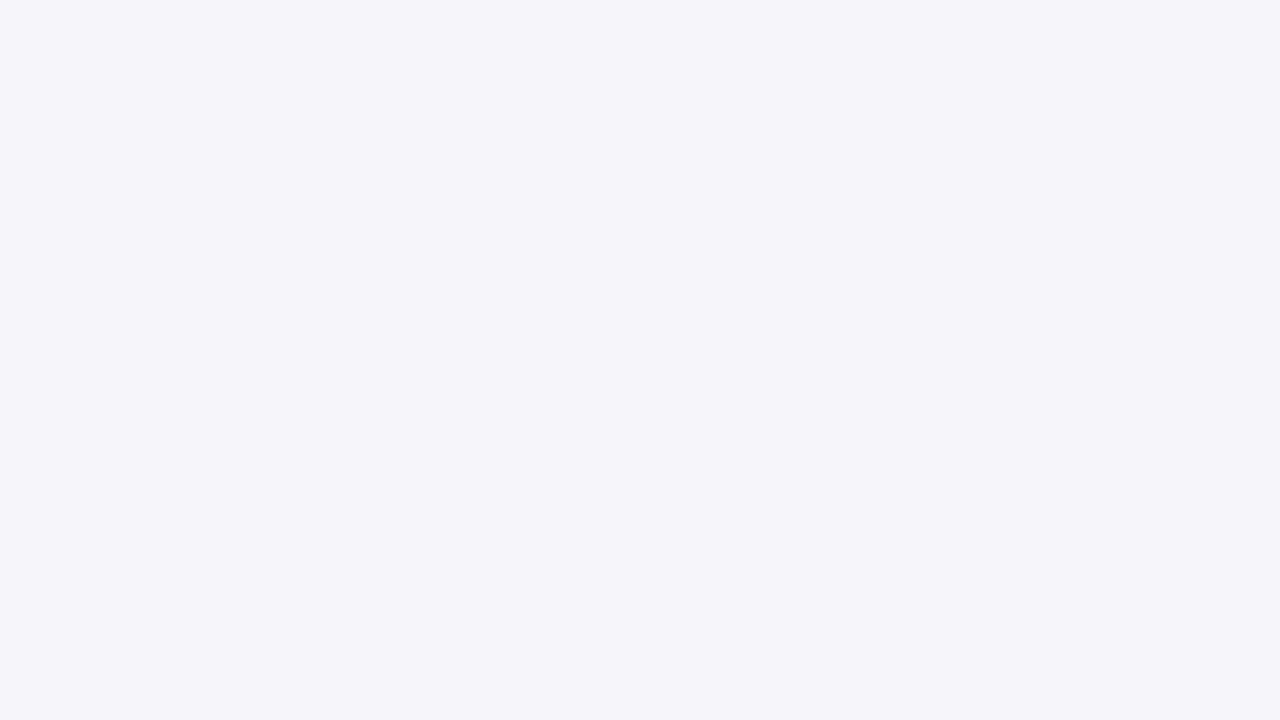

Refreshed the current page
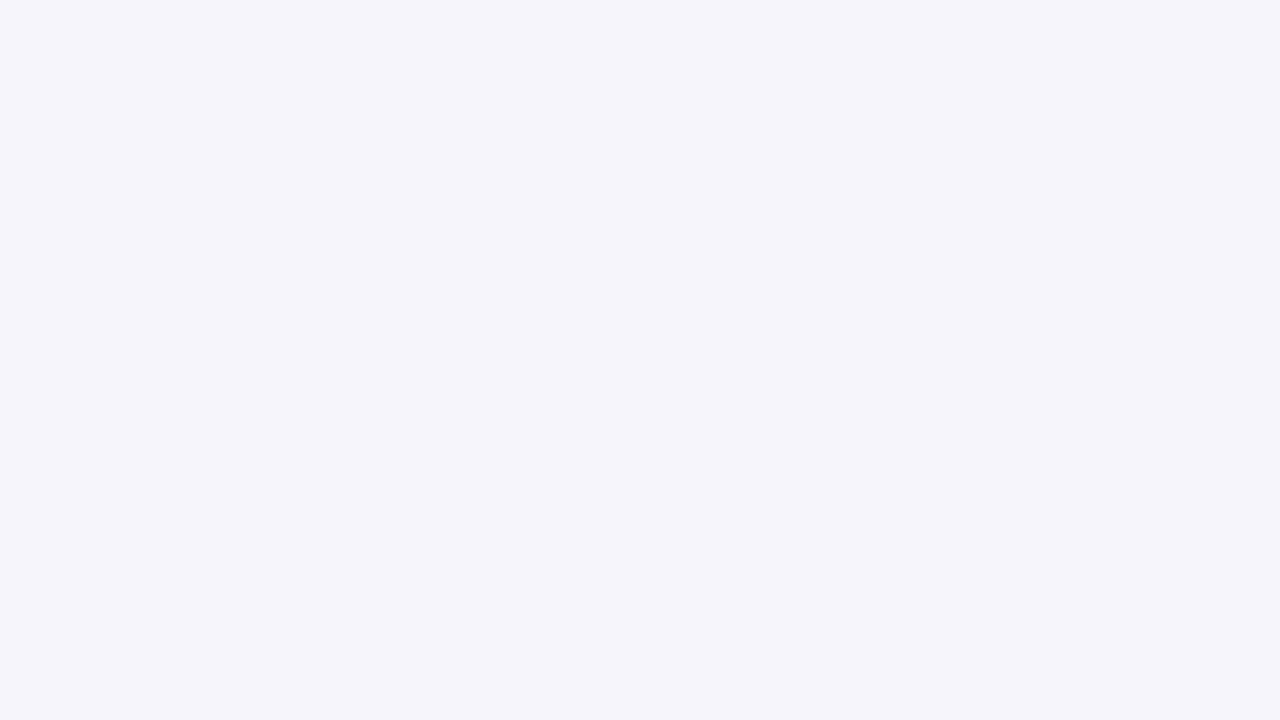

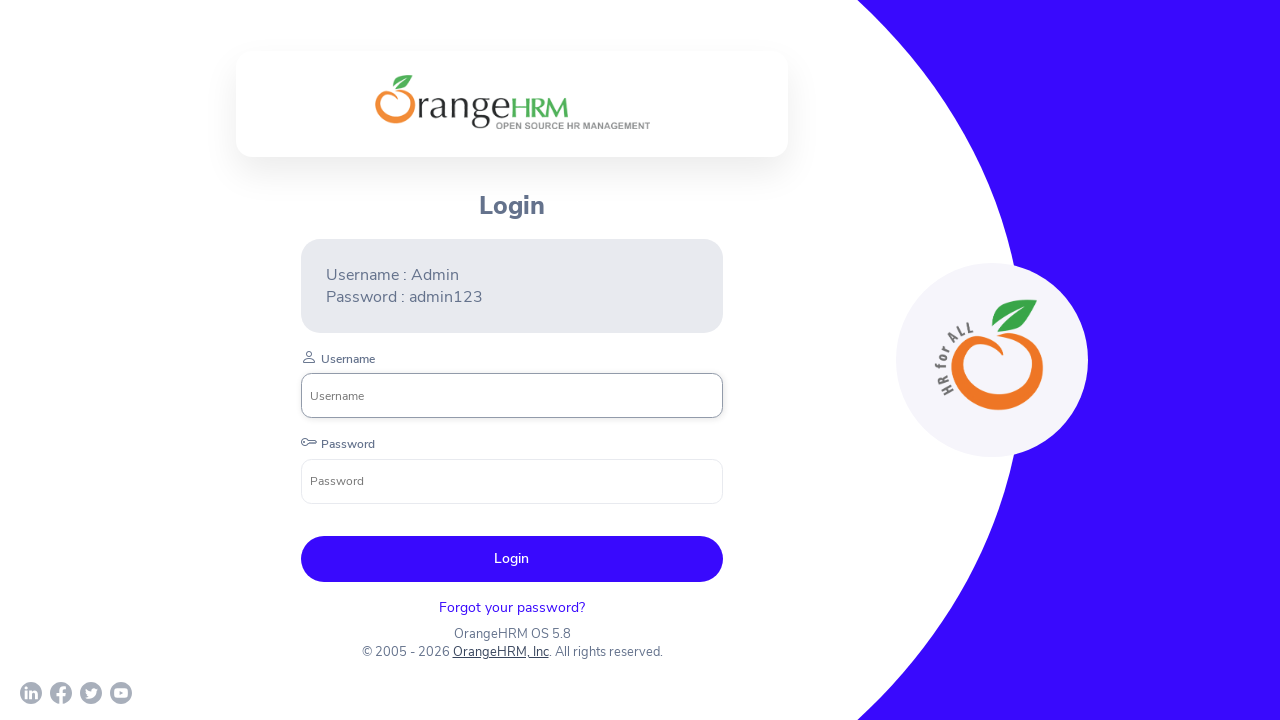